Tests selecting values from a dropdown using different selection methods: by visible text, by value, and by index

Starting URL: https://kristinek.github.io/site/examples/actions

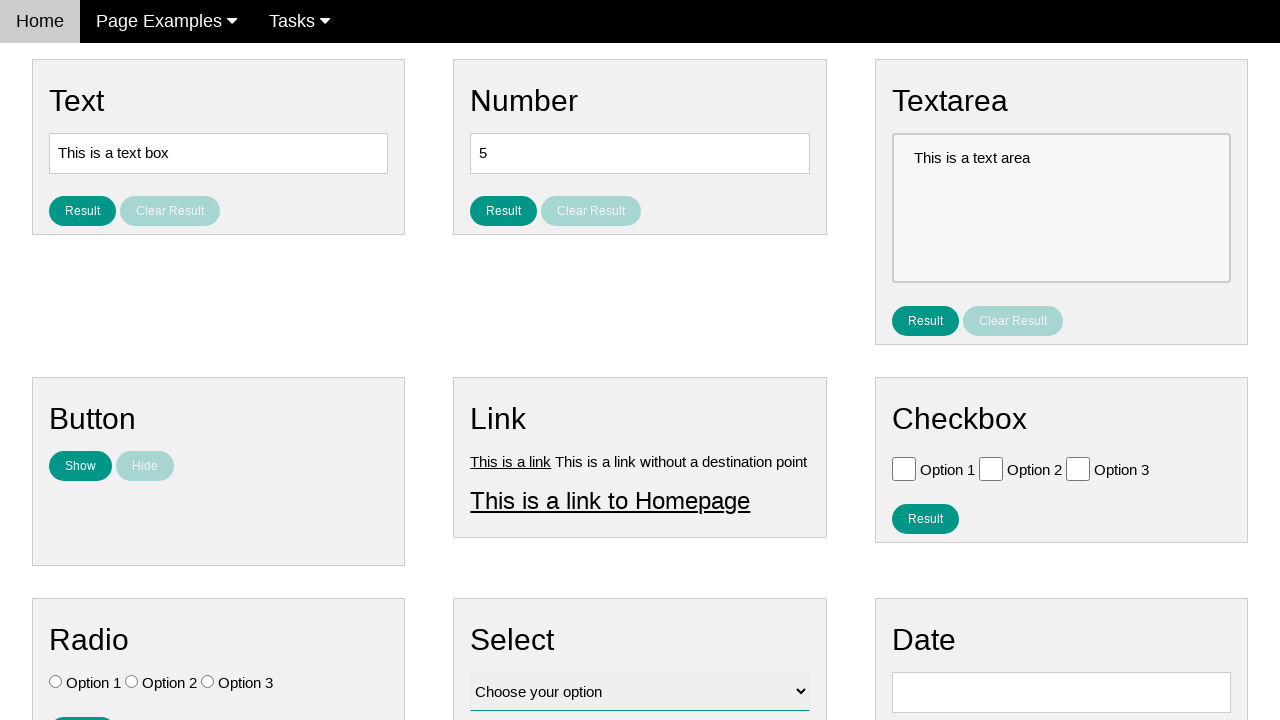

Selected 'Option 2' from dropdown by visible text on select#vfb-12
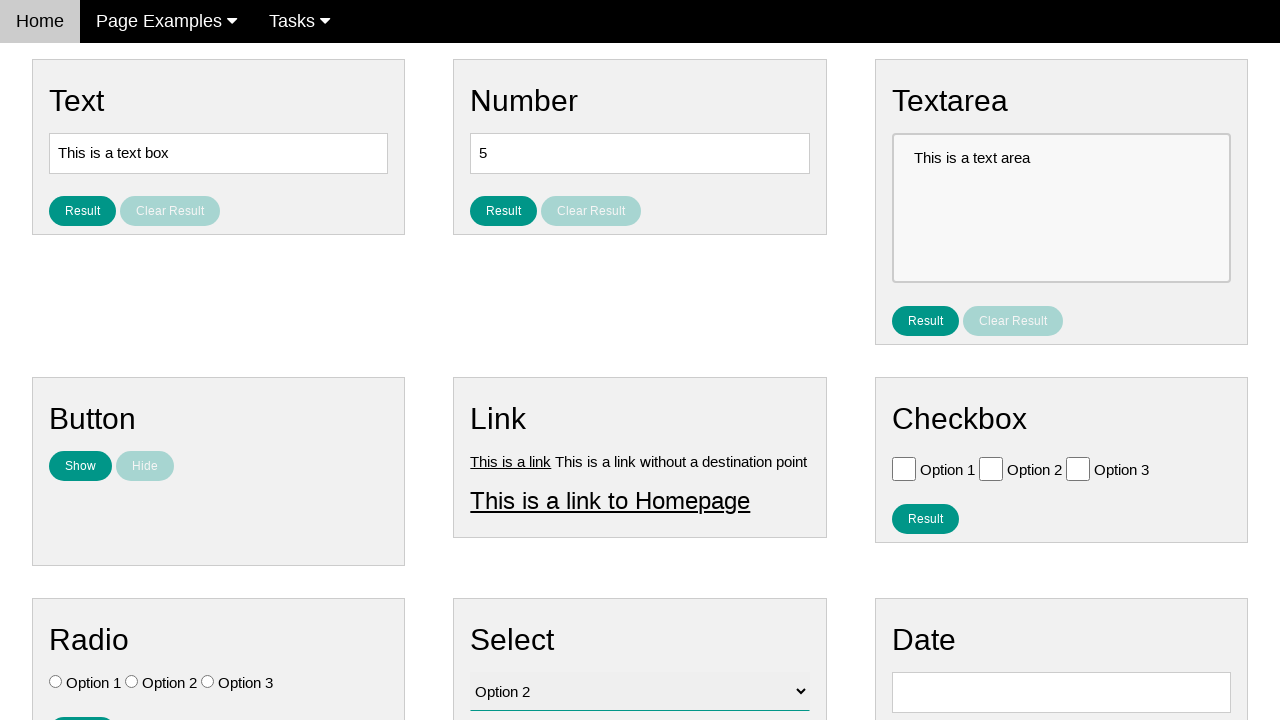

Selected option with value 'value3' from dropdown on select#vfb-12
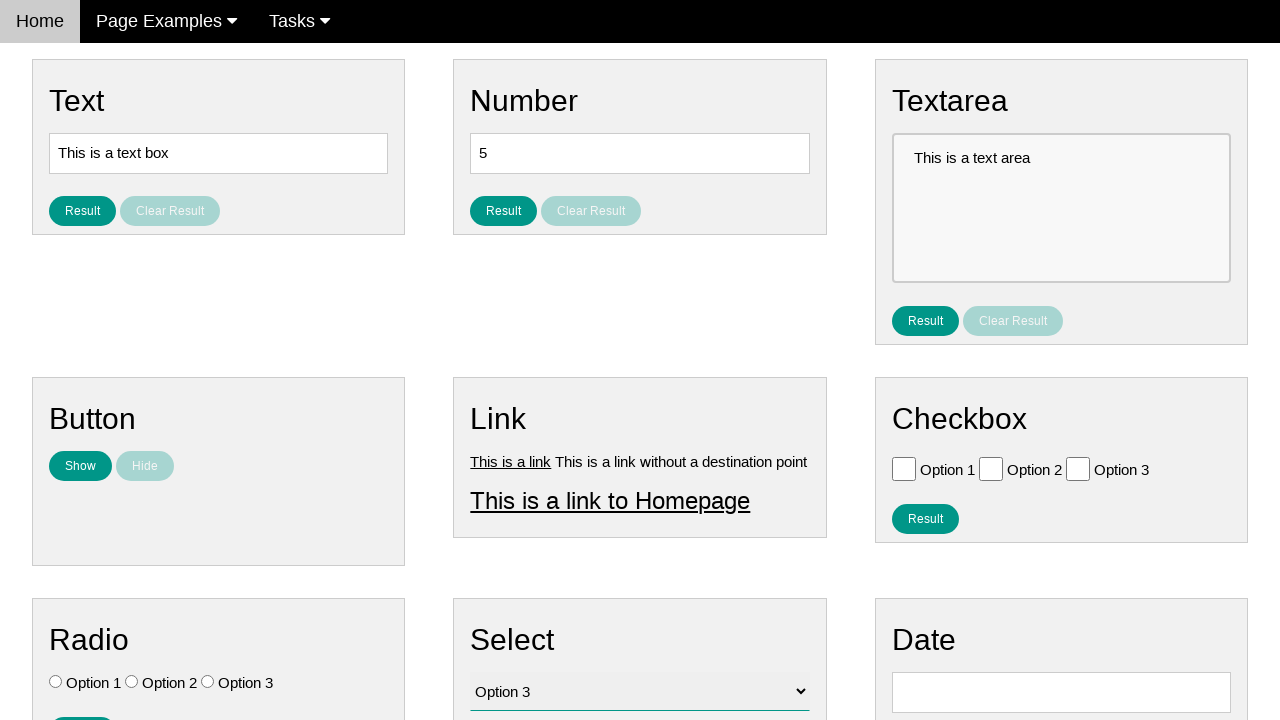

Selected second option (index 1) from dropdown on select#vfb-12
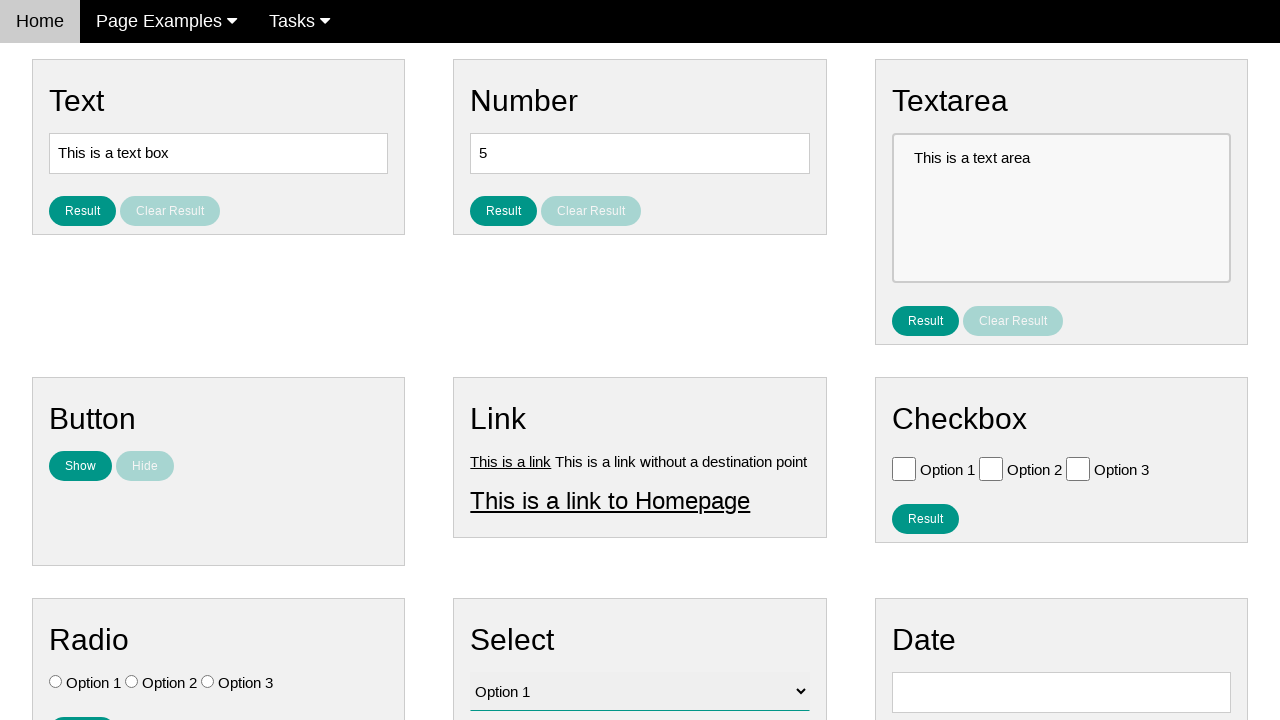

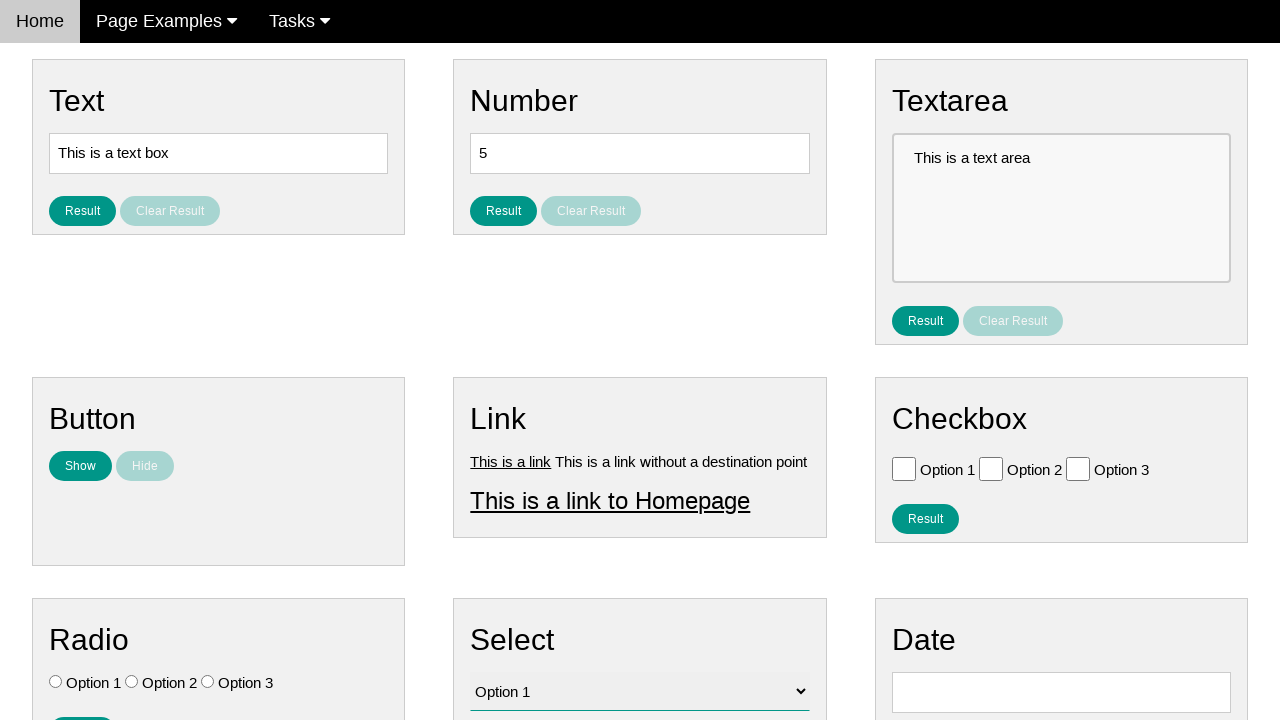